Tests radio button functionality by verifying initial selection state and clicking different radio button options

Starting URL: https://demo.aspnetawesome.com/

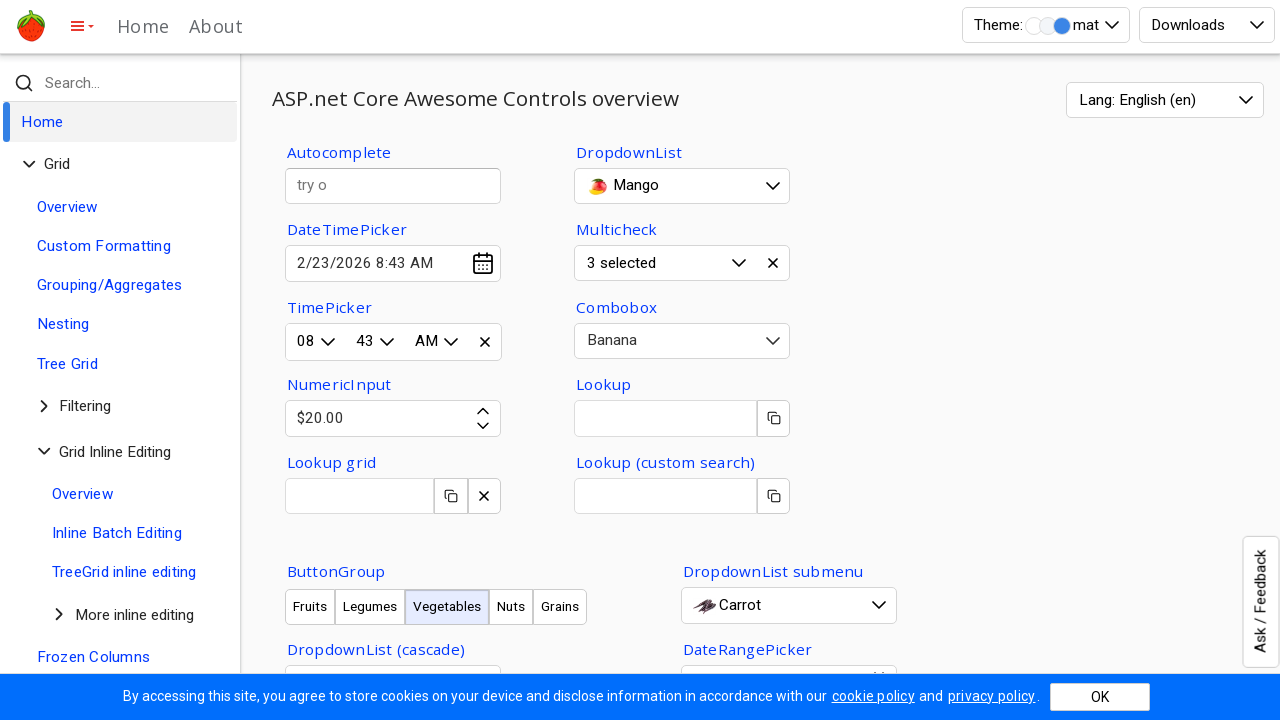

Located Vegetables radio button element
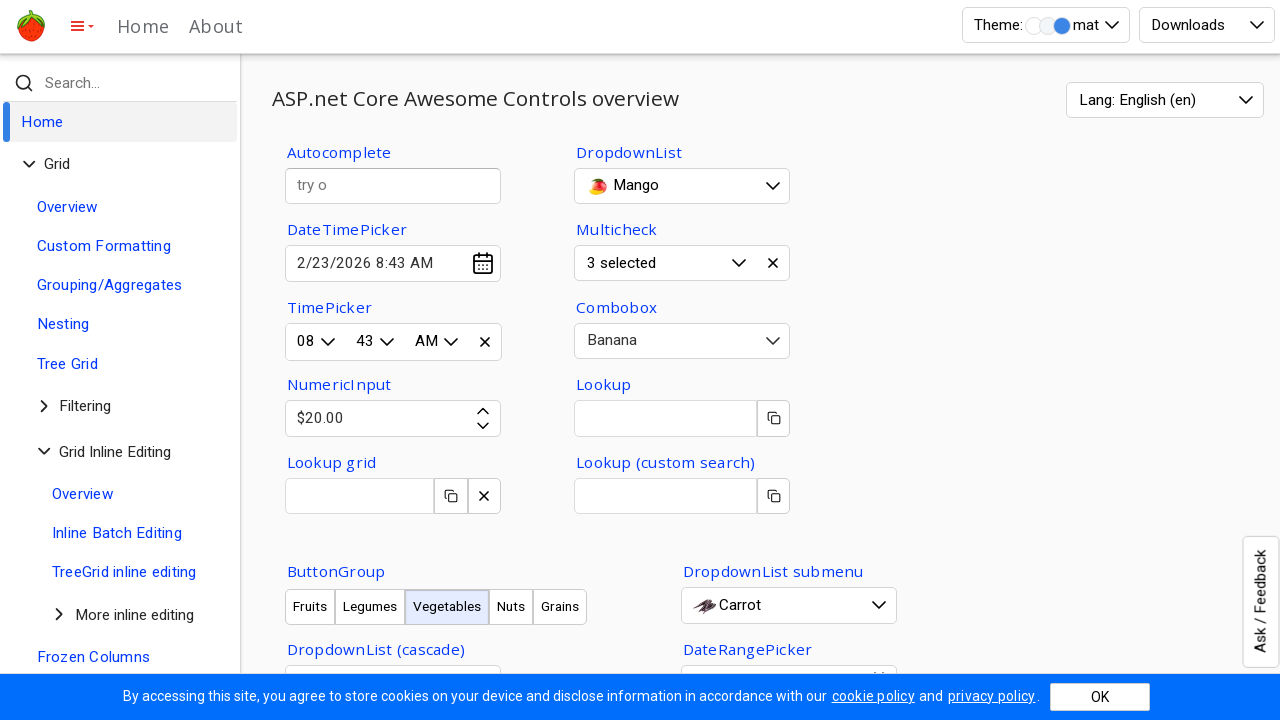

Verified Vegetables radio button is initially selected
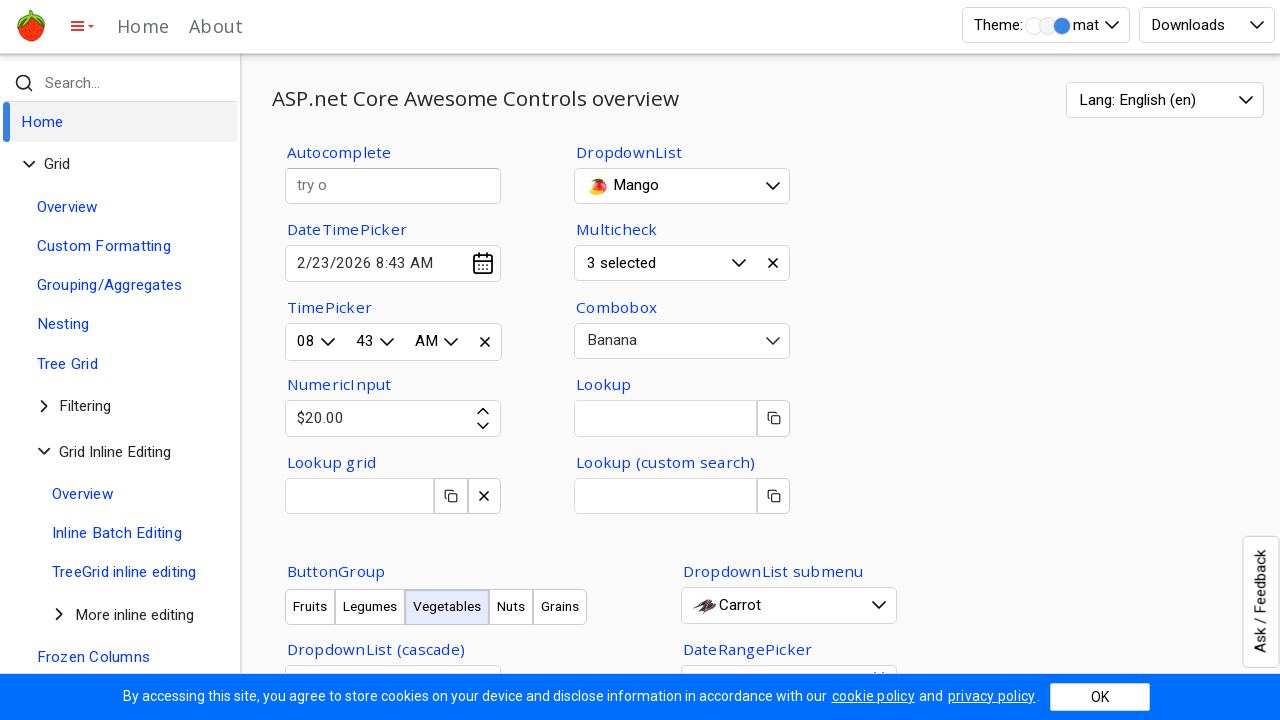

Located Legumes radio button element
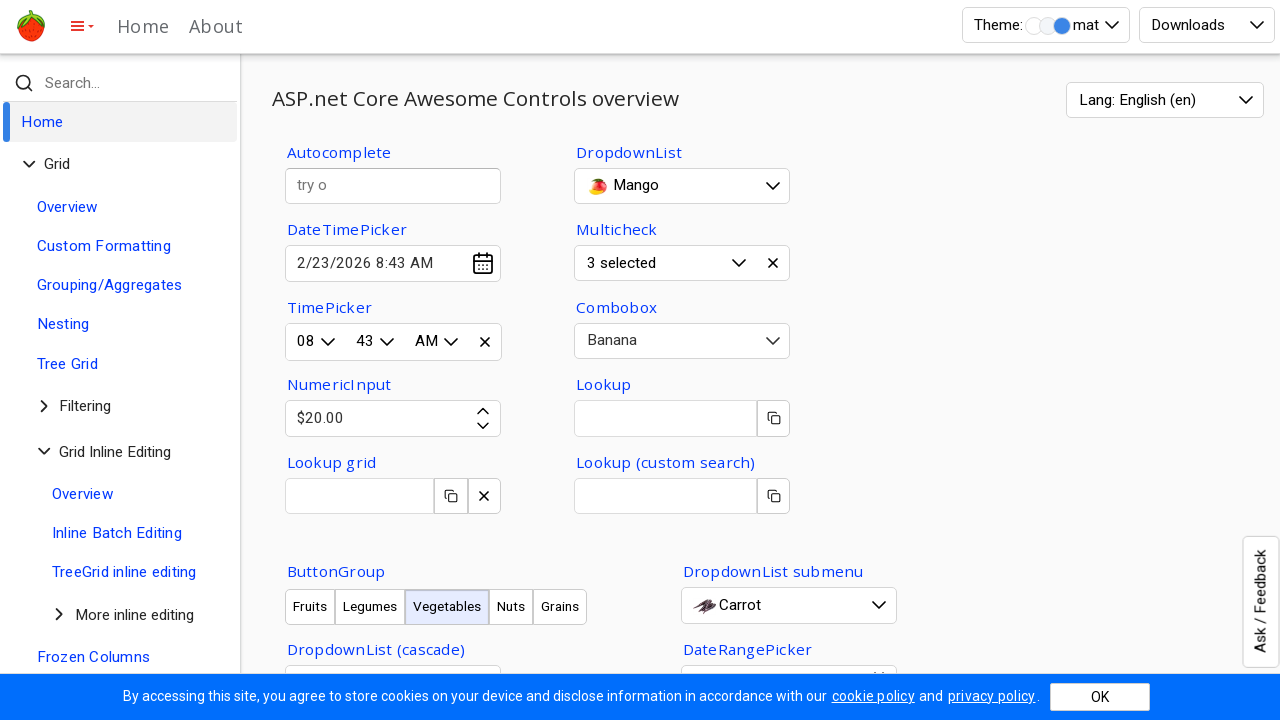

Verified Legumes radio button is not initially selected
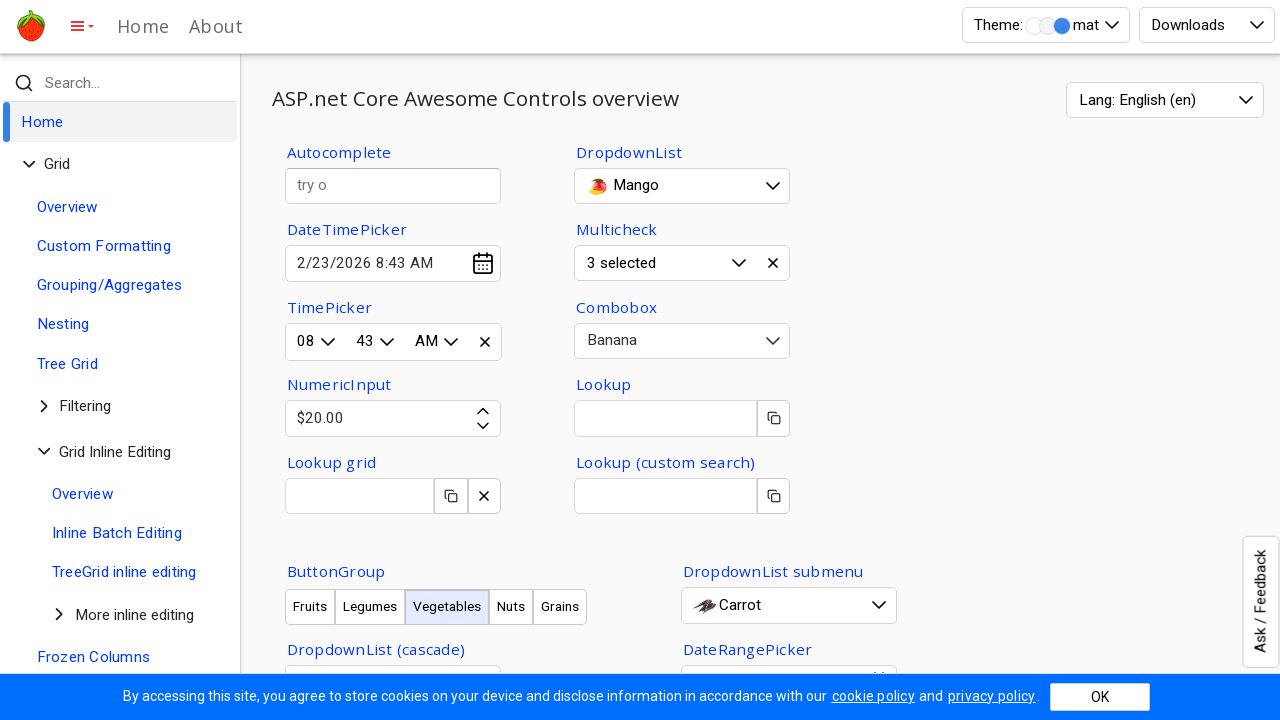

Located Legumes radio button div element
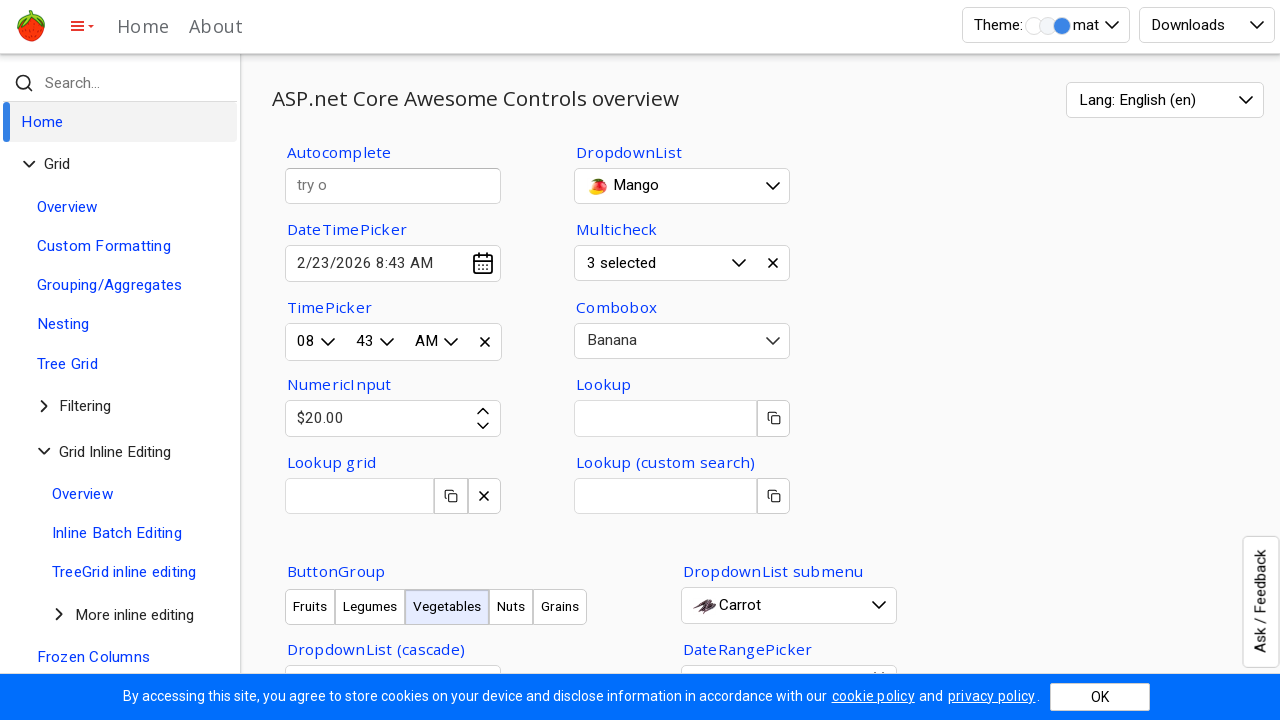

Clicked Legumes radio button at (298, 360) on xpath=//div[text()='Legumes']/../div[1]
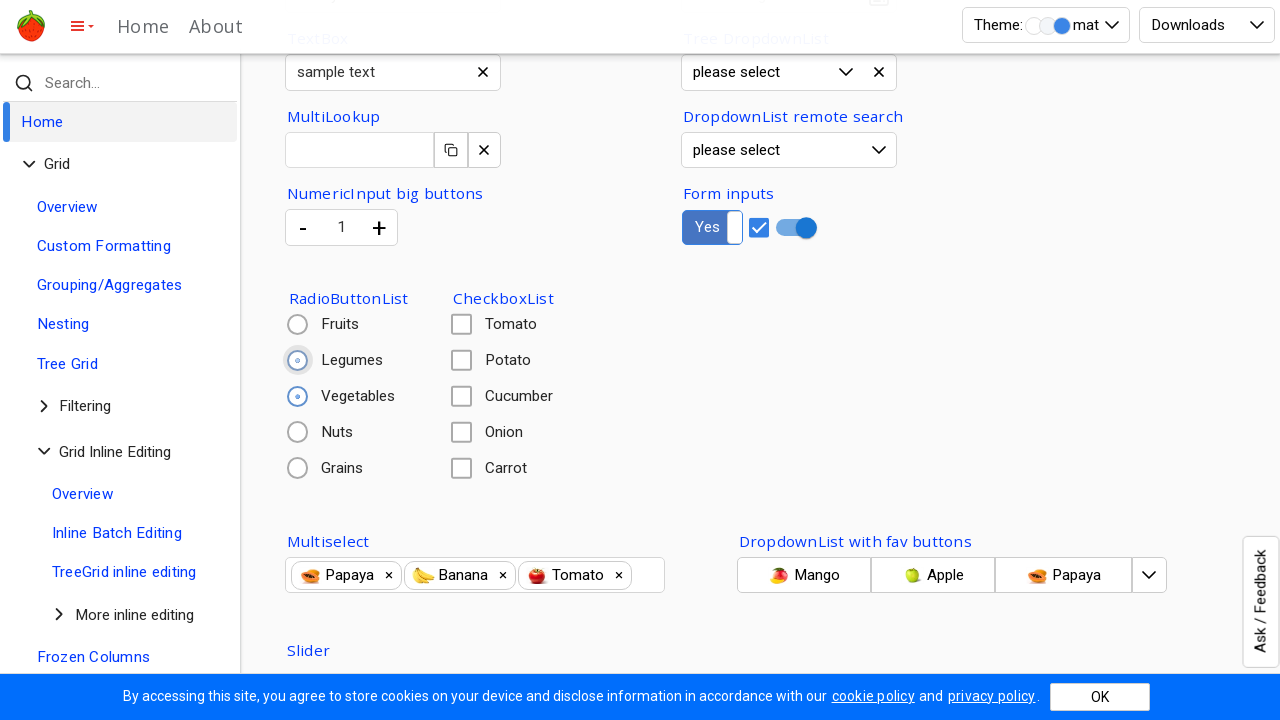

Verified Legumes radio button is now selected
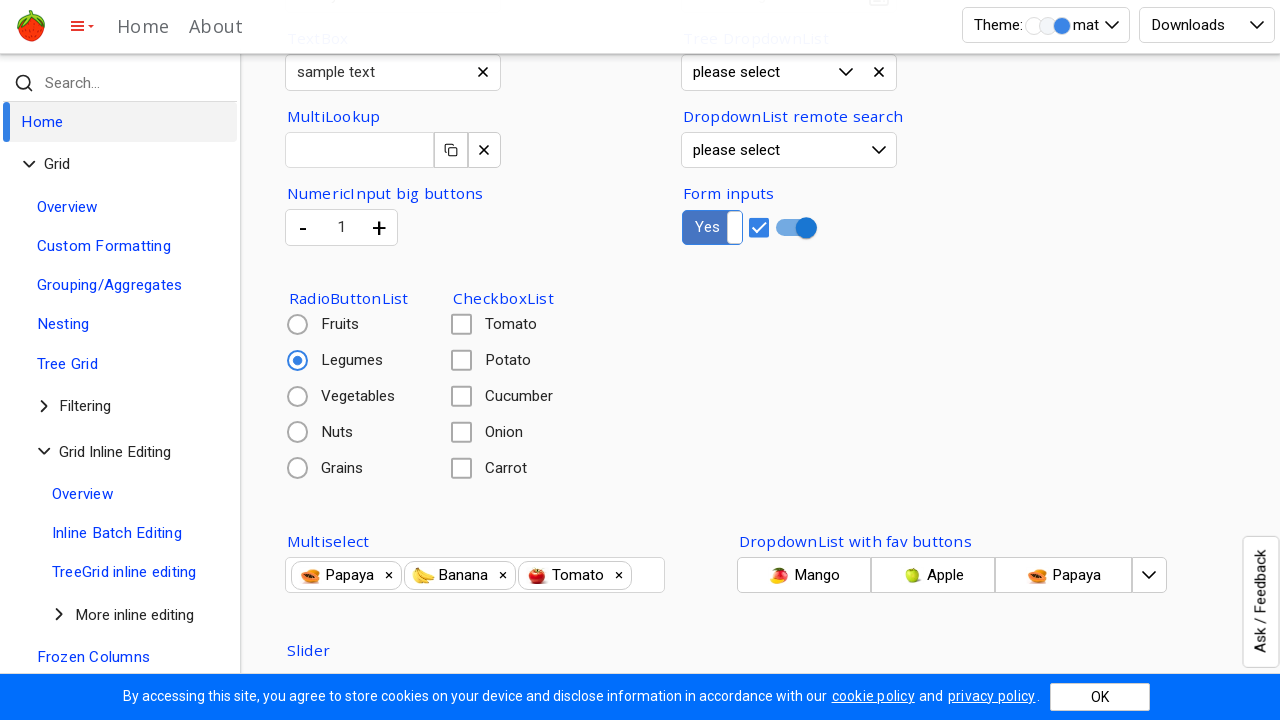

Verified Vegetables radio button is no longer selected
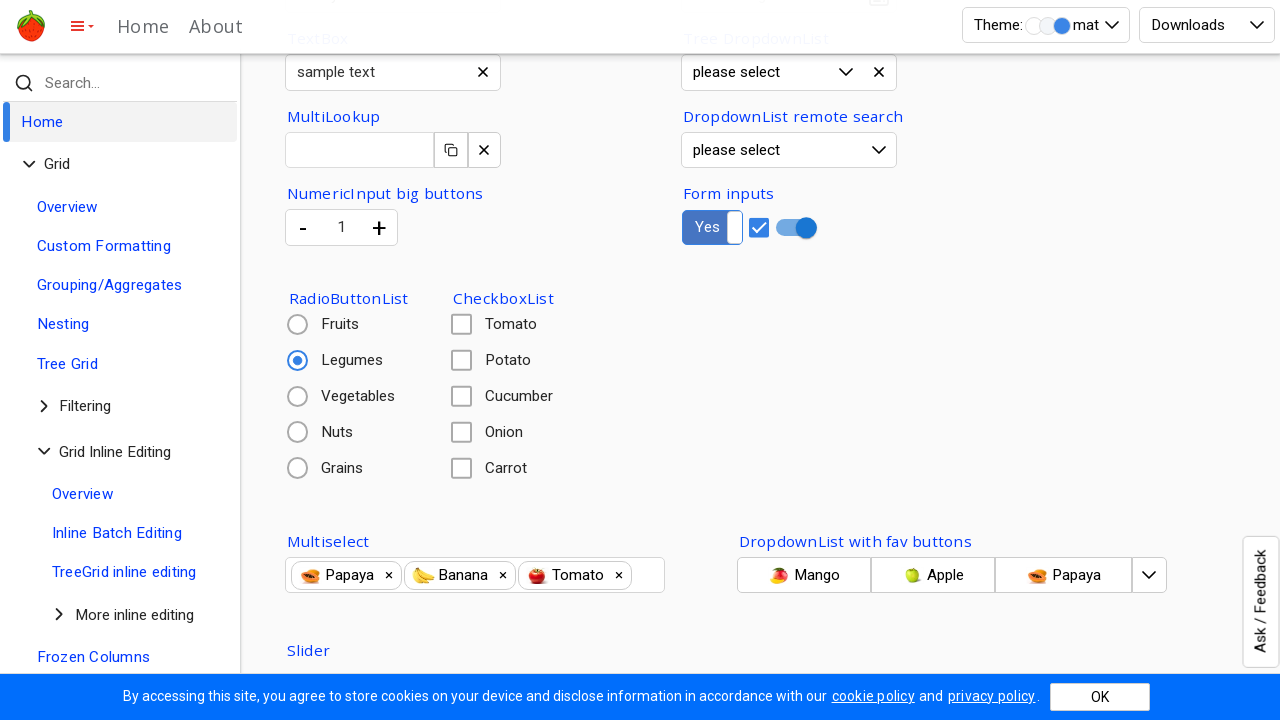

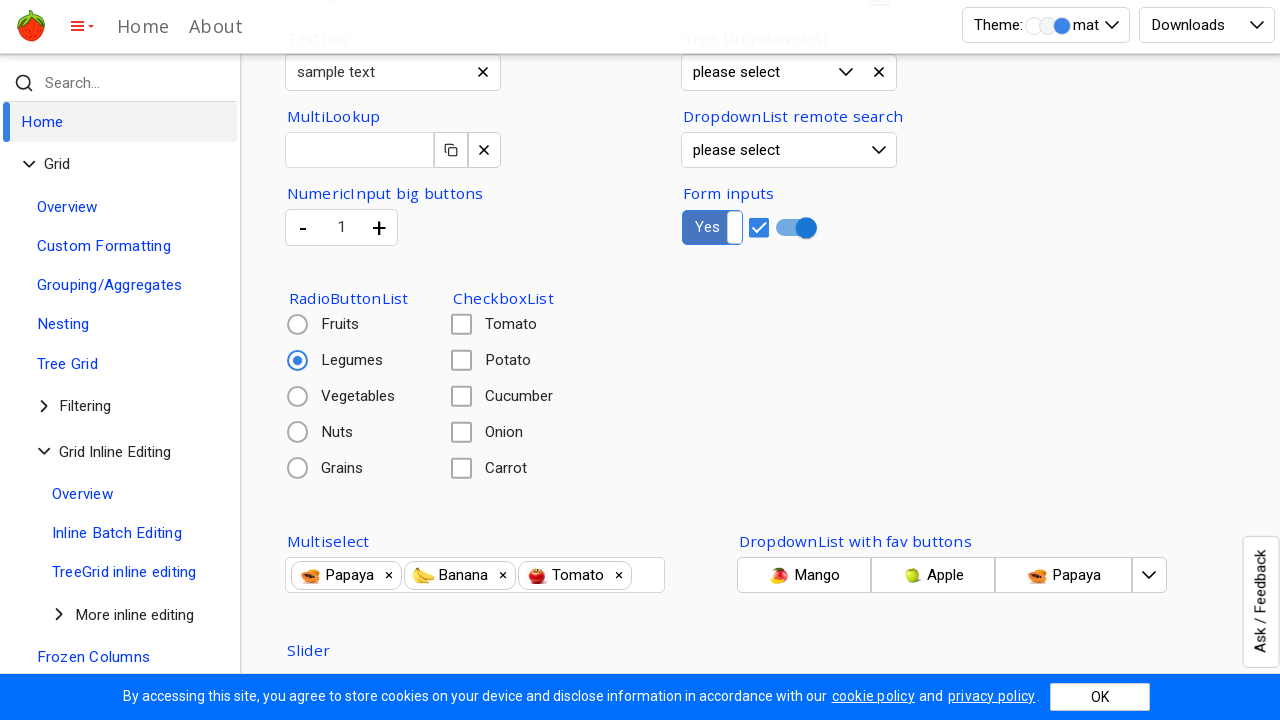